Tests adding files to a collection by selecting multiple files and verifying they appear in the collection with correct URLs.

Starting URL: https://www.jsdelivr.com/package/npm/jsdelivr?version=0.1.2

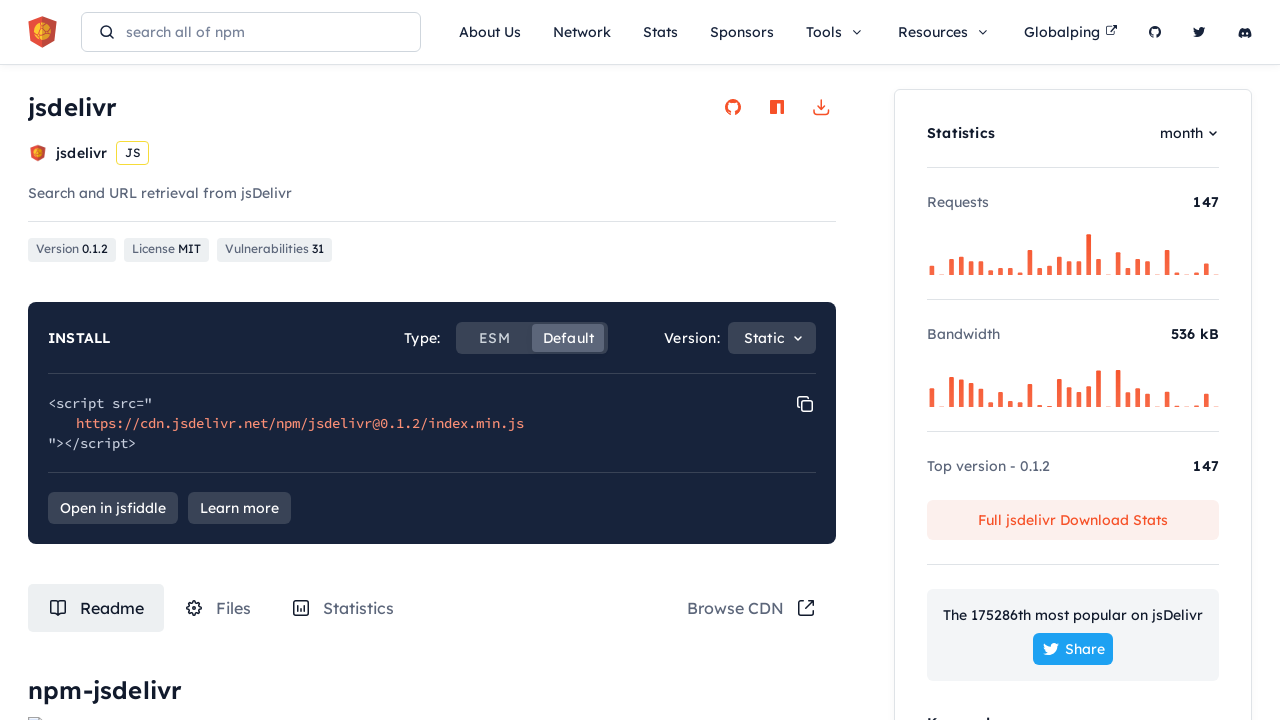

Waited for page to load with networkidle state
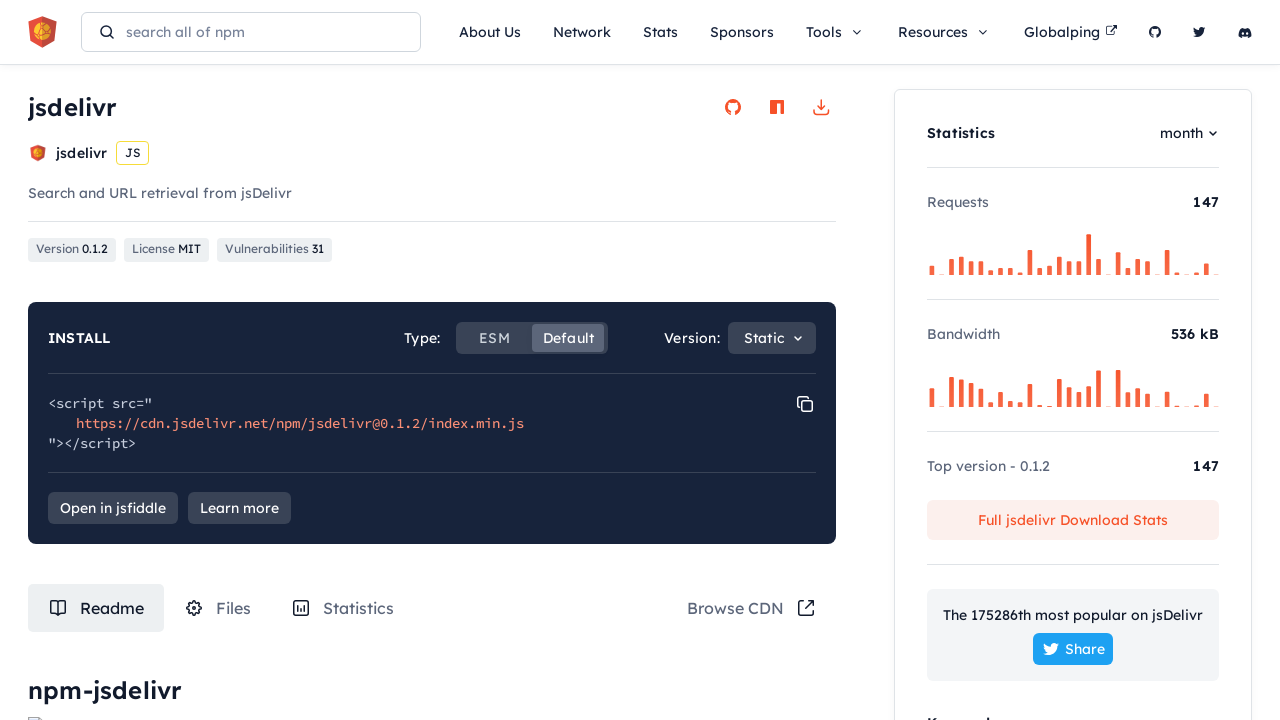

Clicked Files tab to view package files at (218, 608) on #tabRouteFiles
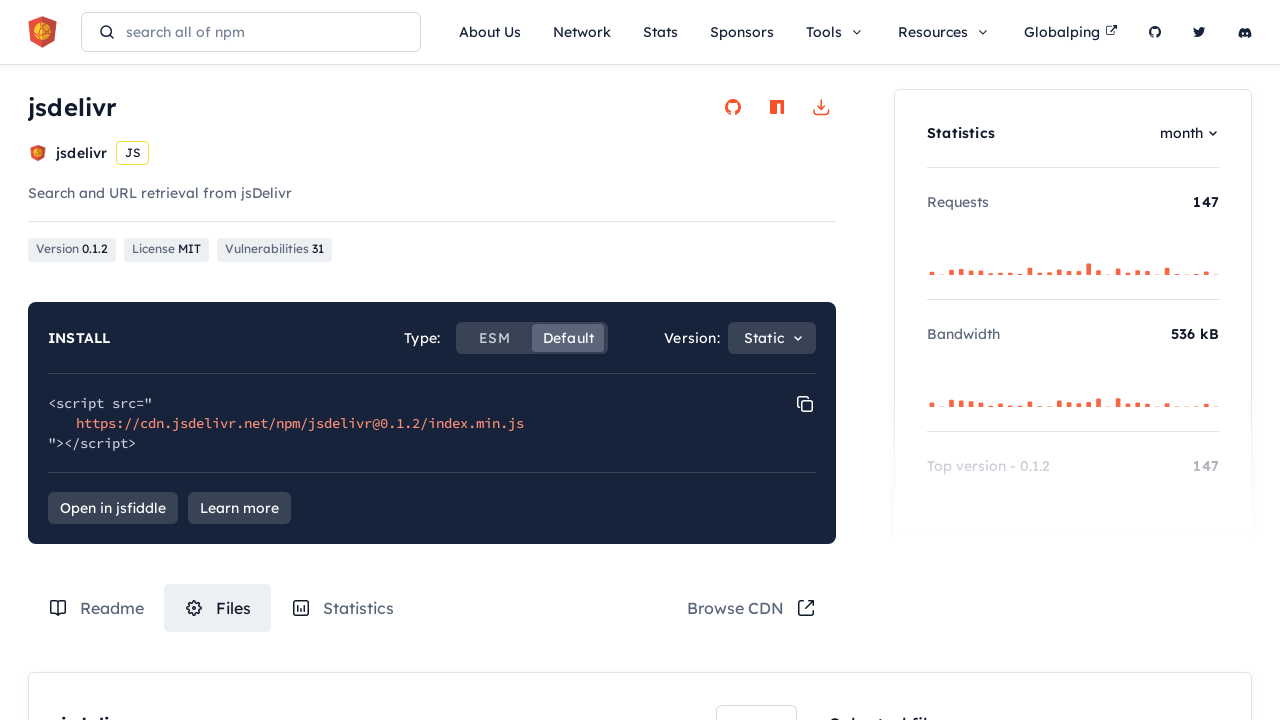

Selected first file from the file list at (771, 361) on .box-content-wrapper .file-item:nth-of-type(8) label
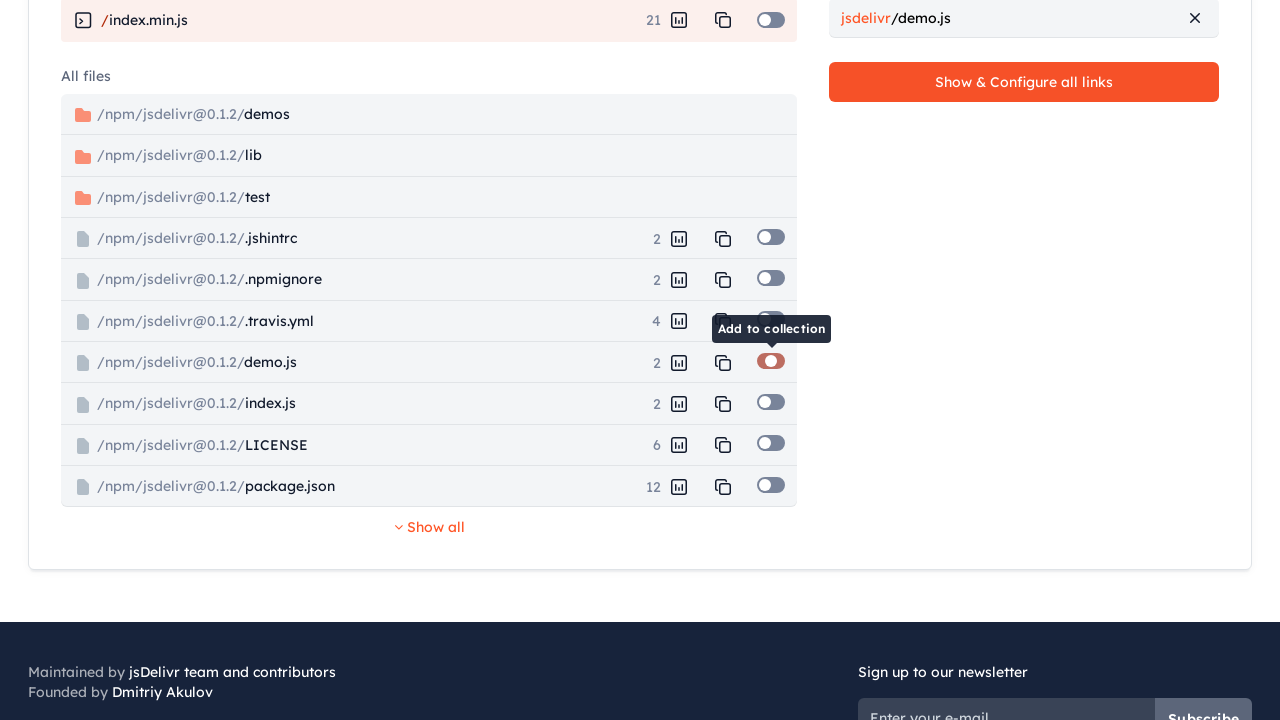

Selected second file from the file list at (771, 402) on .box-content-wrapper .file-item:nth-of-type(9) label
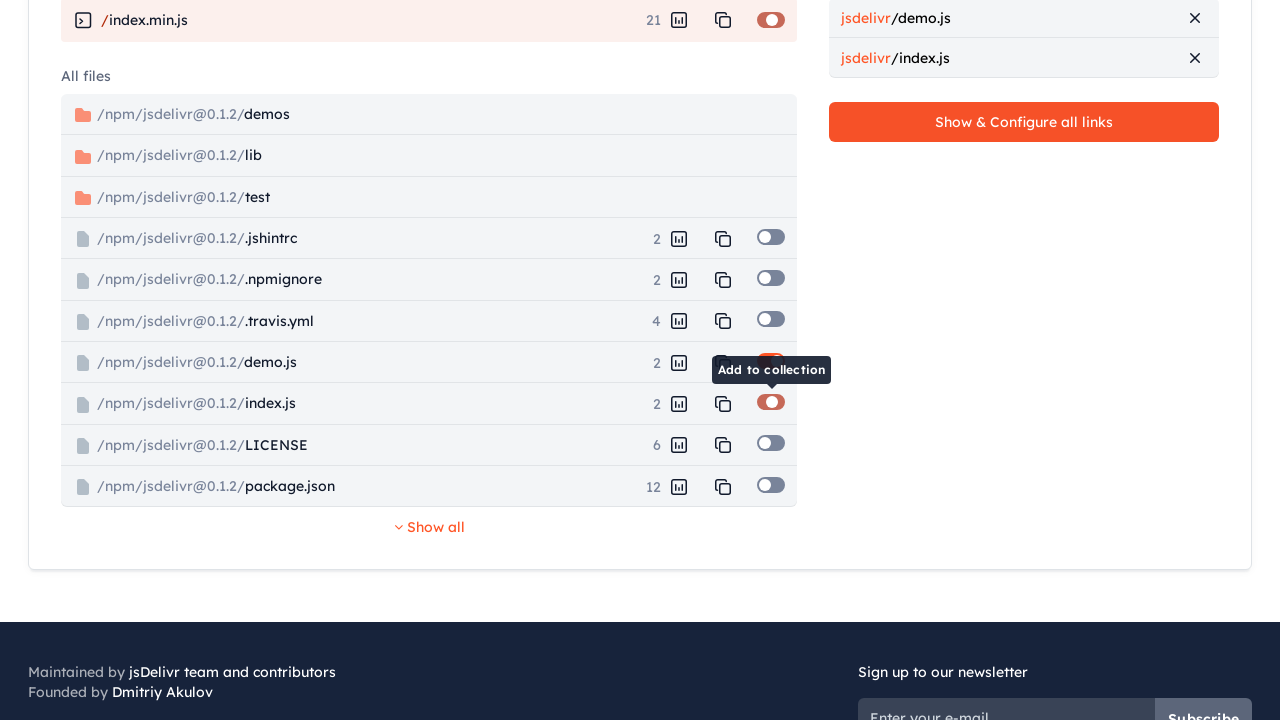

Waited 1000ms for UI to update after file selection
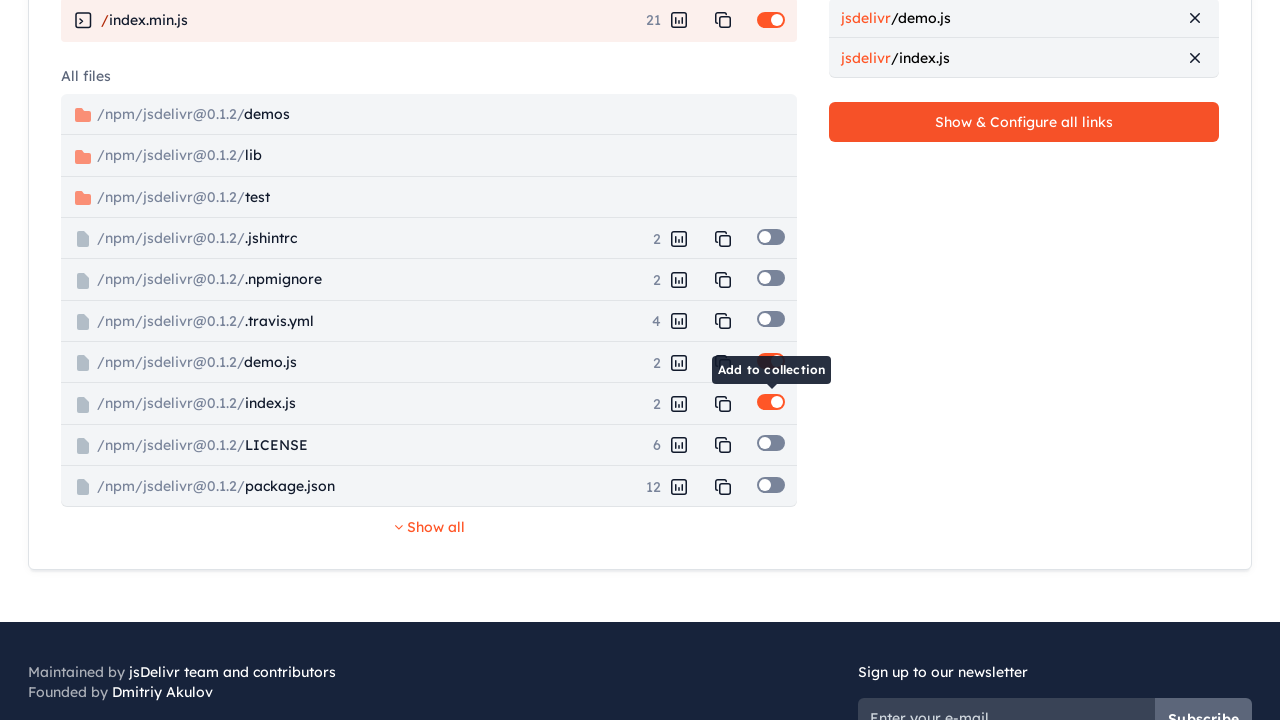

Clicked config button to display collection at (1024, 122) on .c-collection-box .config-btn
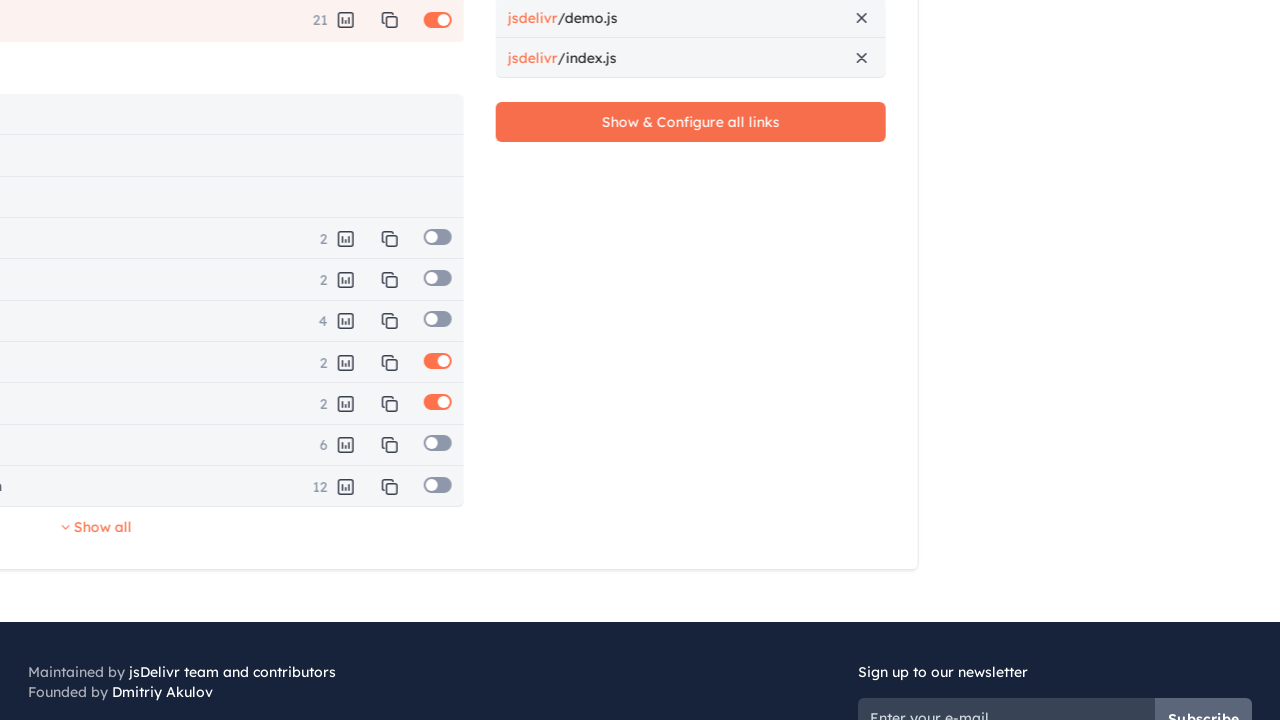

Waited 1000ms for collection to render
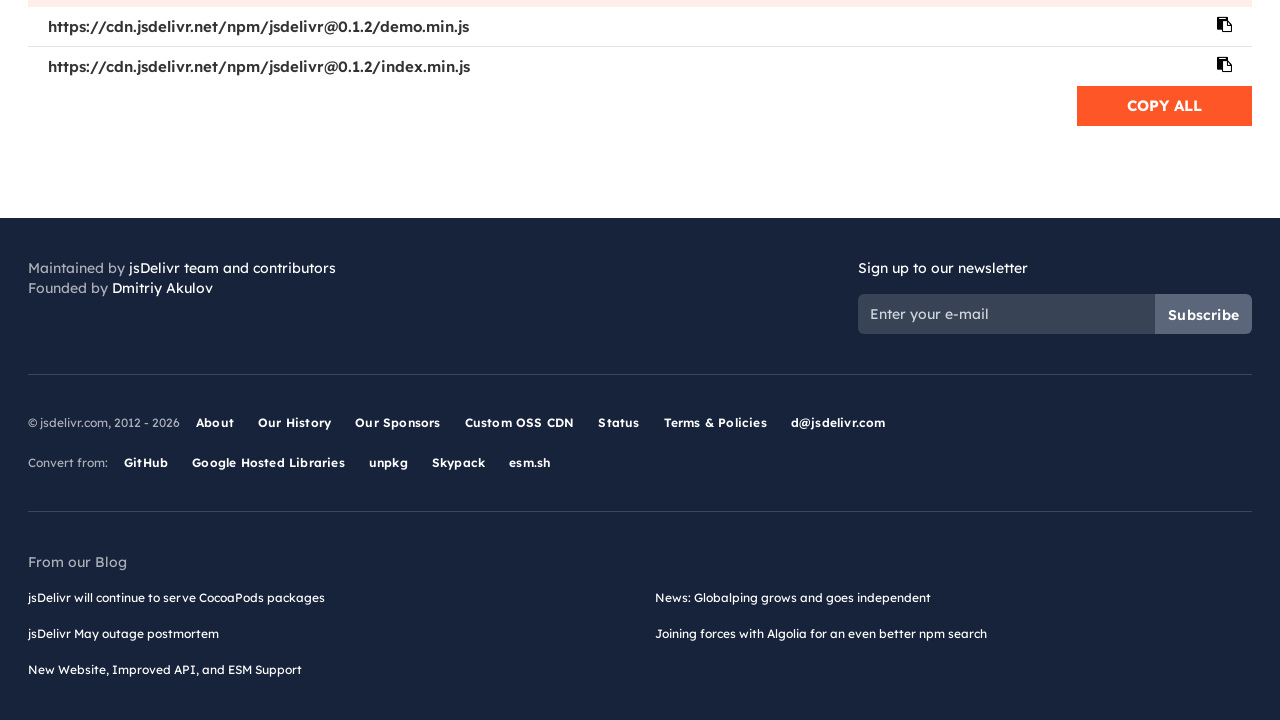

Retrieved collection link text content
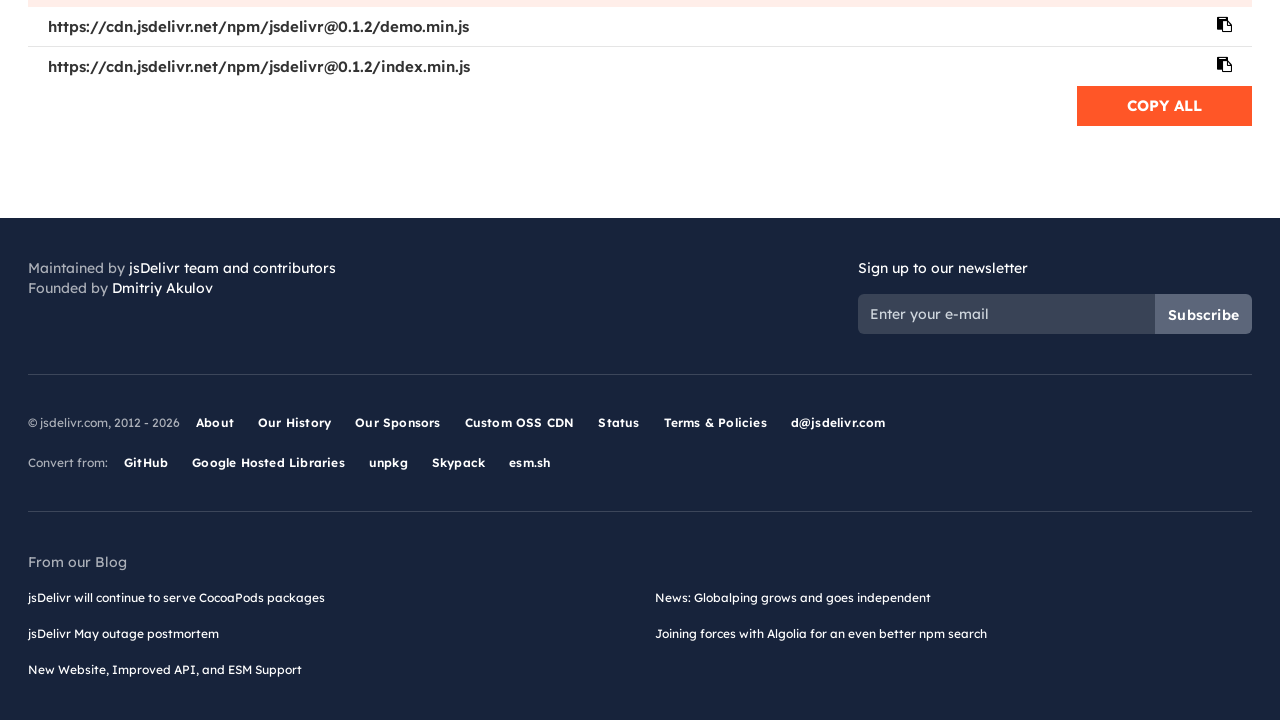

Verified collection link URL matches expected value
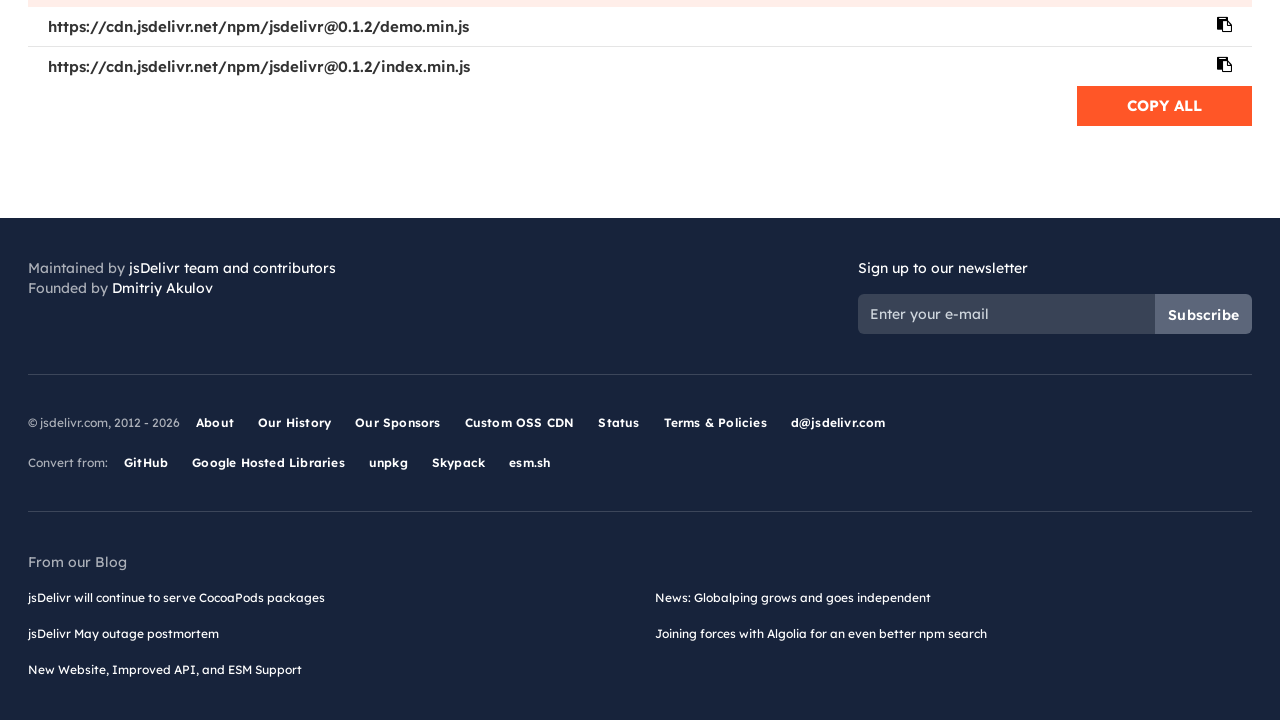

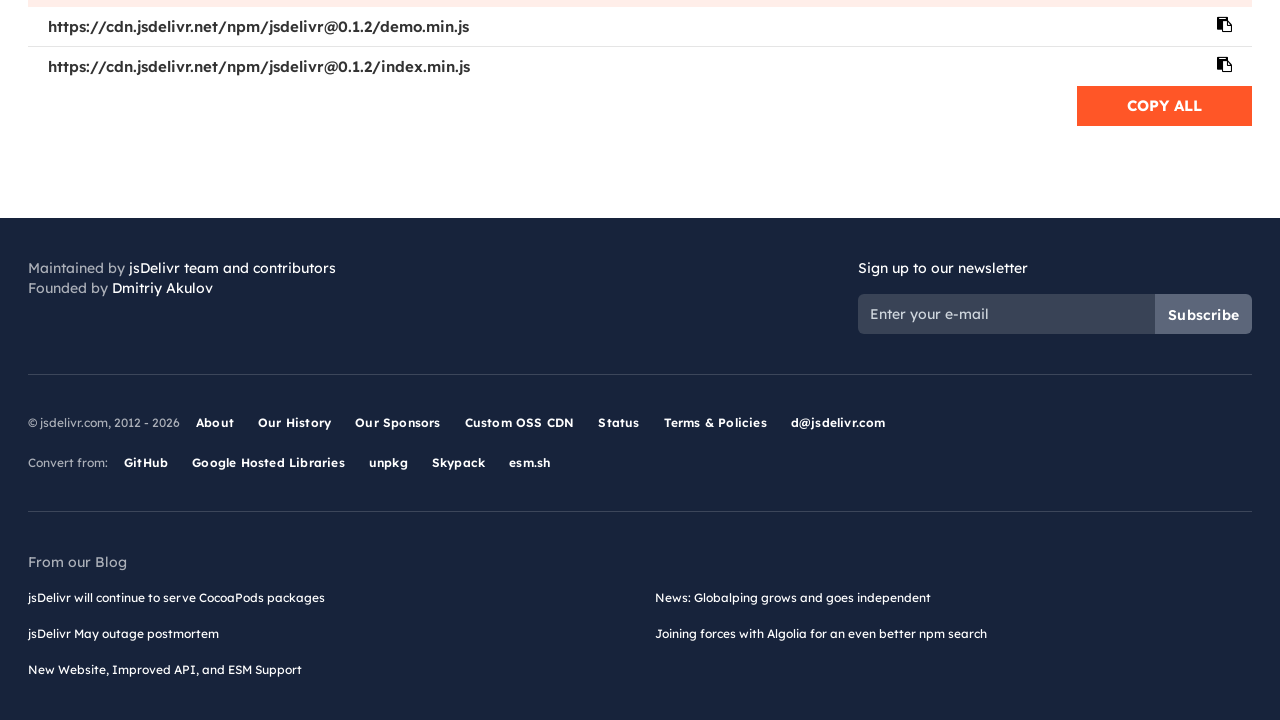